Tests marking individual todo items as complete by checking their toggle boxes

Starting URL: https://demo.playwright.dev/todomvc

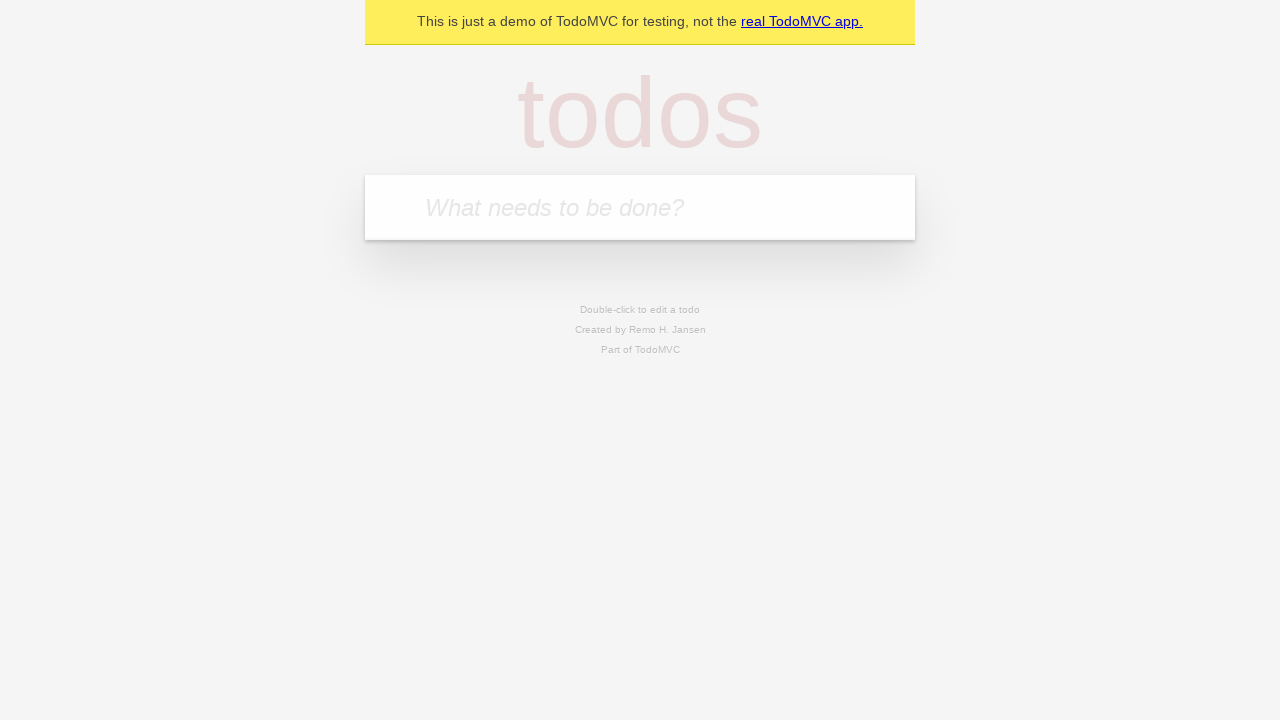

Filled first todo item field with 'buy some cheese' on .new-todo
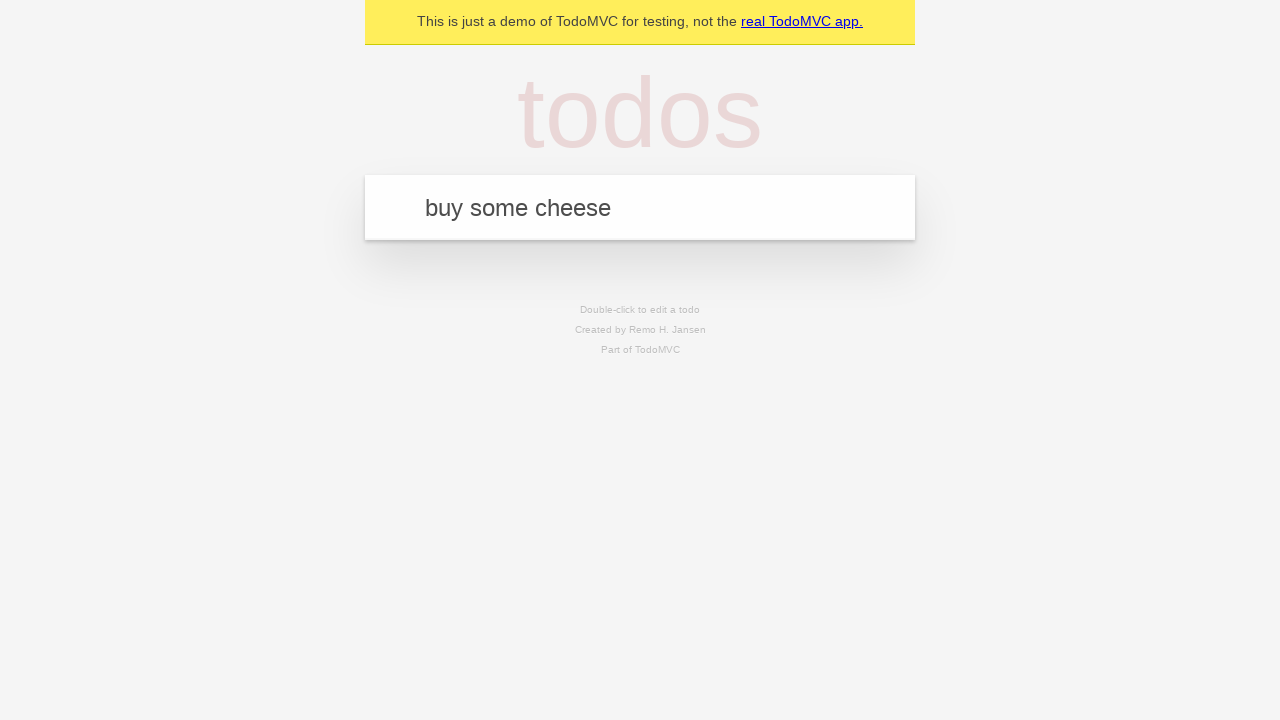

Pressed Enter to create first todo item on .new-todo
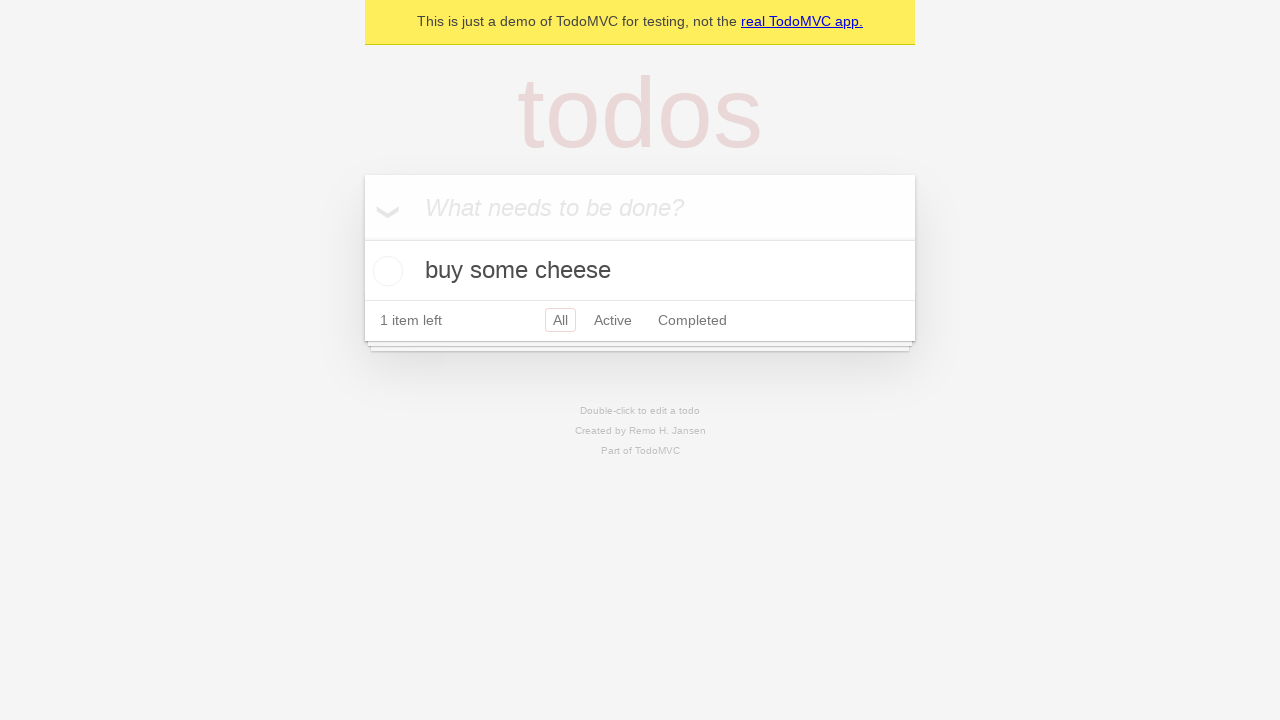

Filled second todo item field with 'feed the cat' on .new-todo
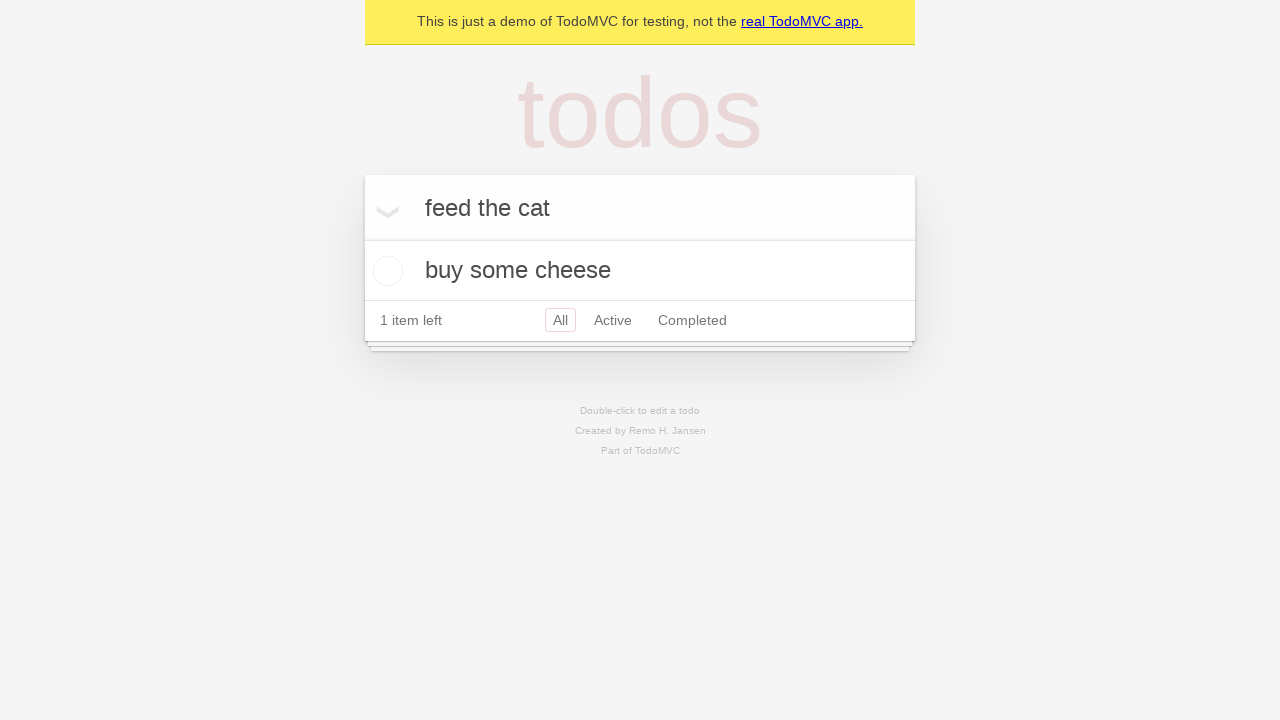

Pressed Enter to create second todo item on .new-todo
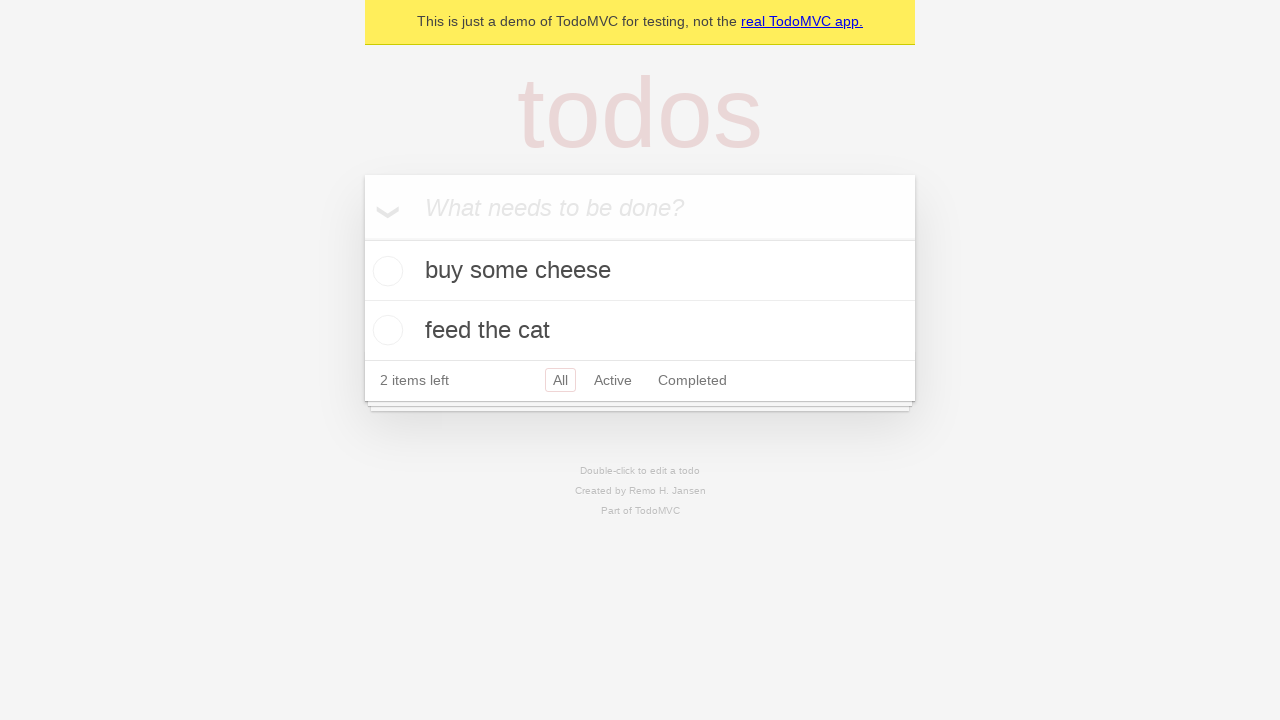

Checked toggle box for first todo item to mark as complete at (385, 271) on .todo-list li >> nth=0 >> .toggle
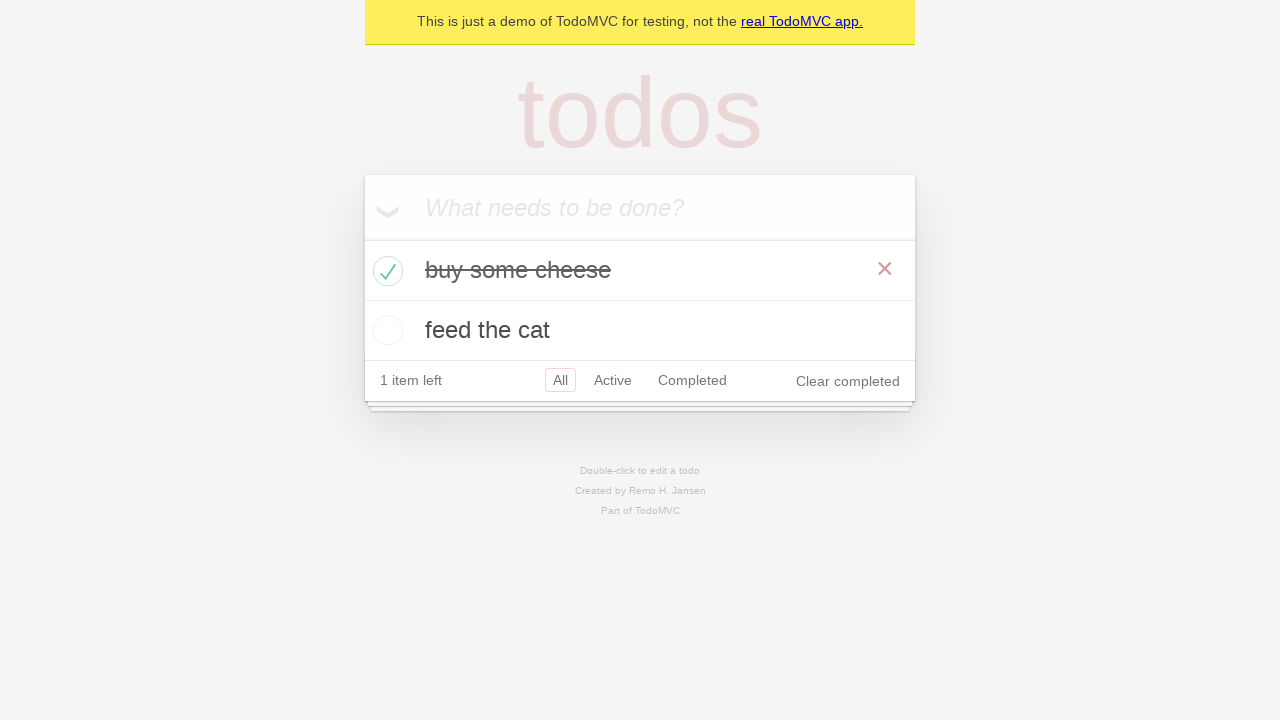

Checked toggle box for second todo item to mark as complete at (385, 330) on .todo-list li >> nth=1 >> .toggle
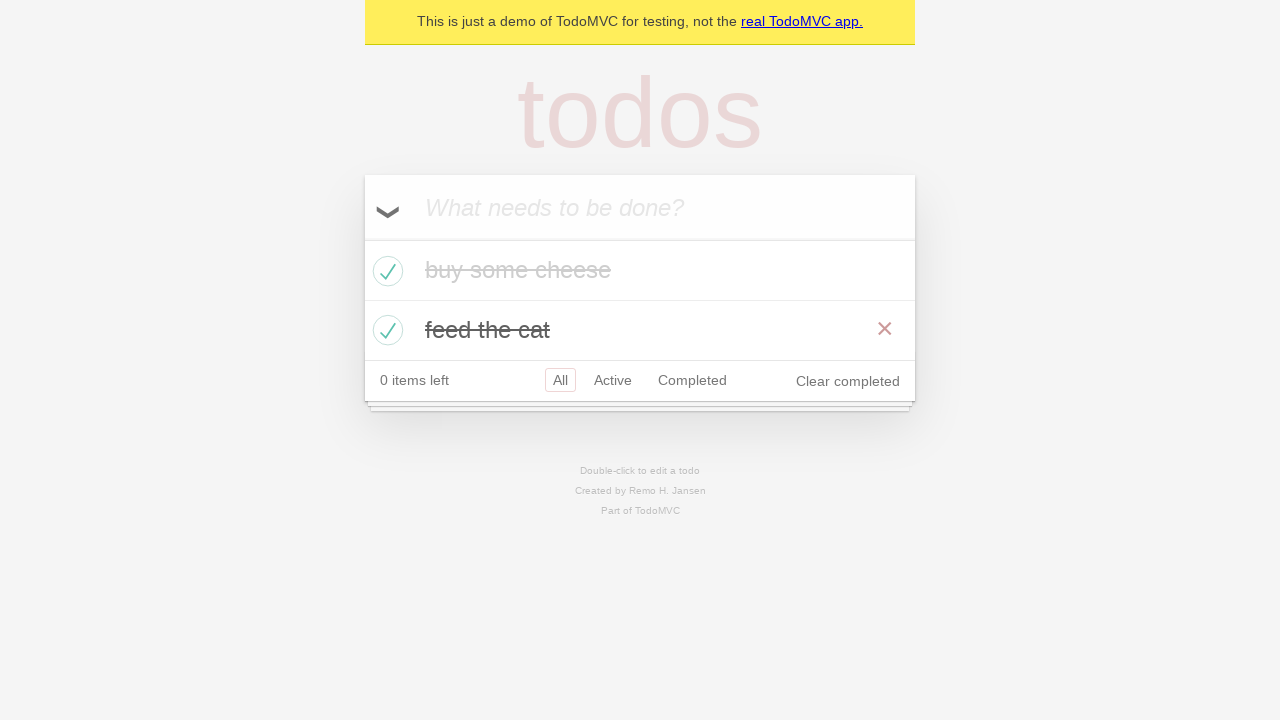

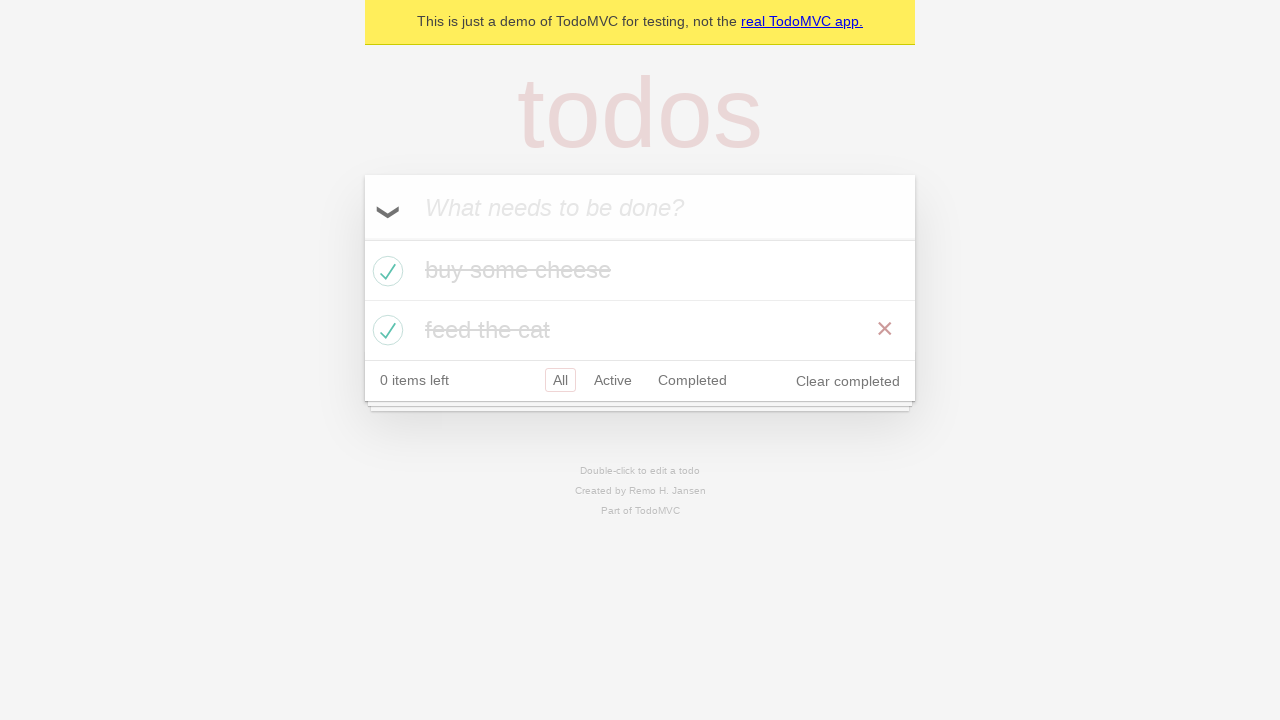